Tests the Add/Remove Elements functionality by clicking the Add Element button to create a Delete button, verifying it's visible, then clicking the Delete button to remove it.

Starting URL: https://the-internet.herokuapp.com/add_remove_elements/

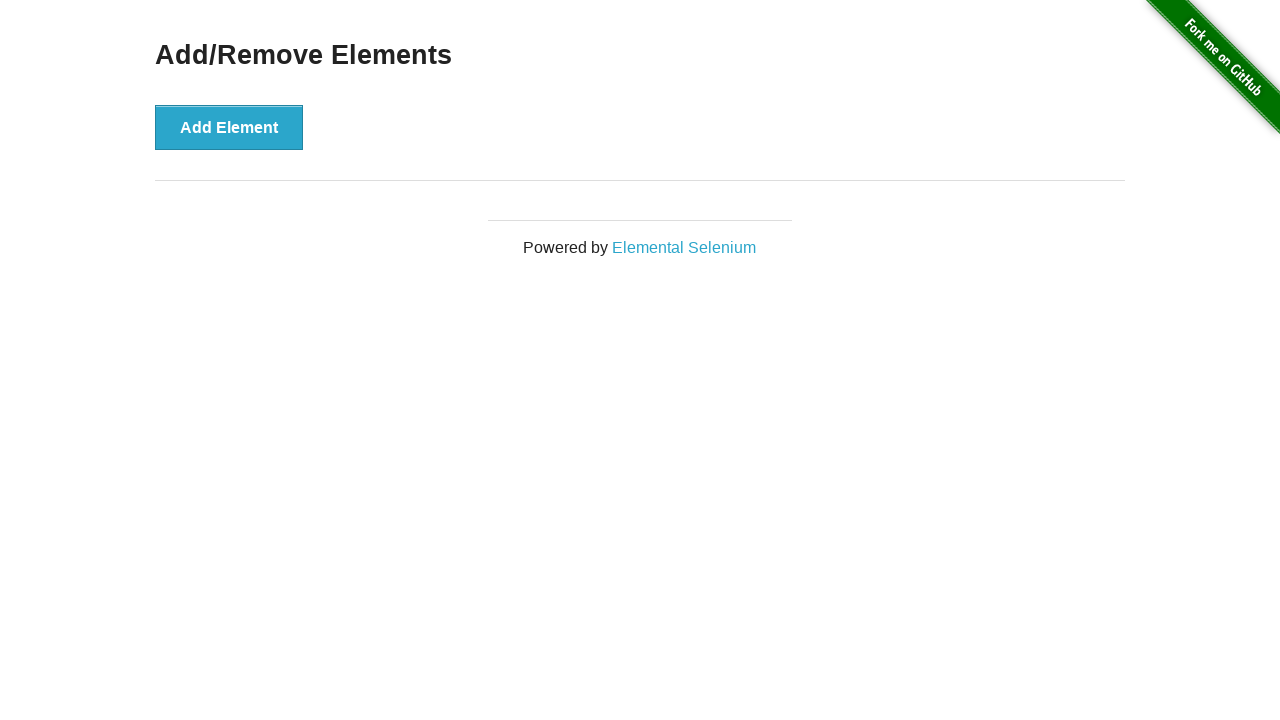

Clicked the Add Element button at (229, 127) on button:has-text('Add Element')
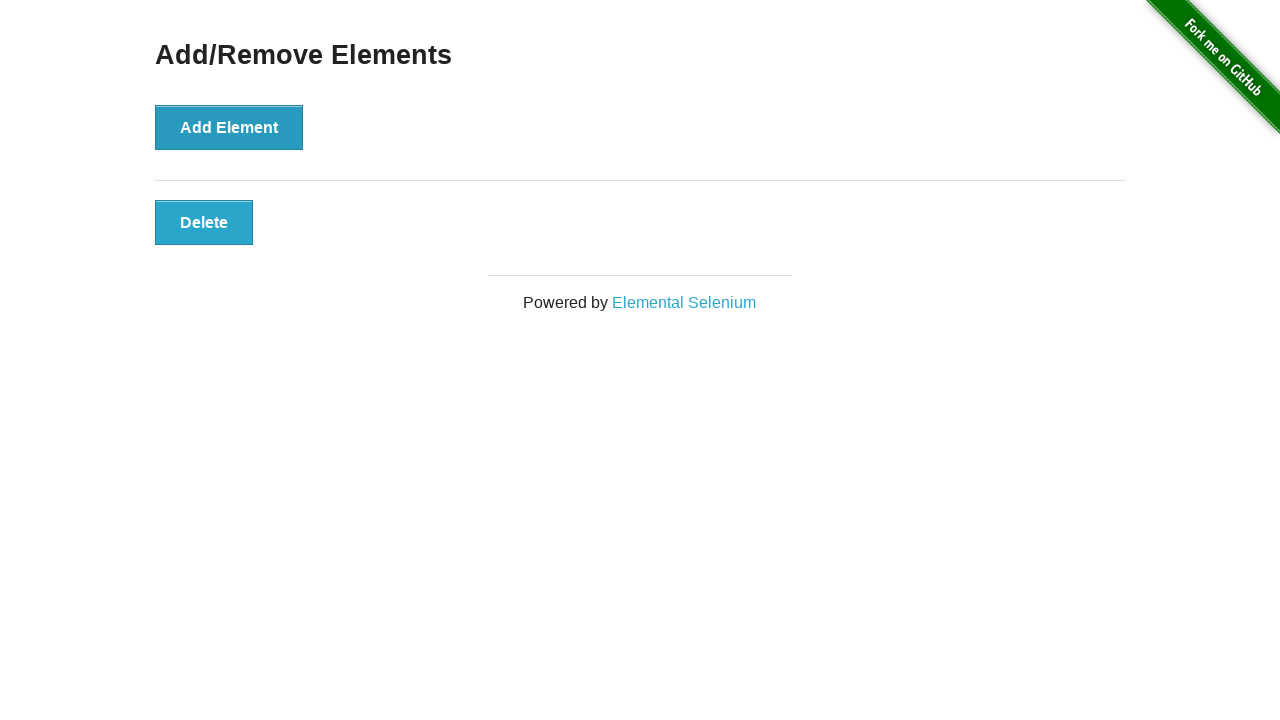

Located the Delete button
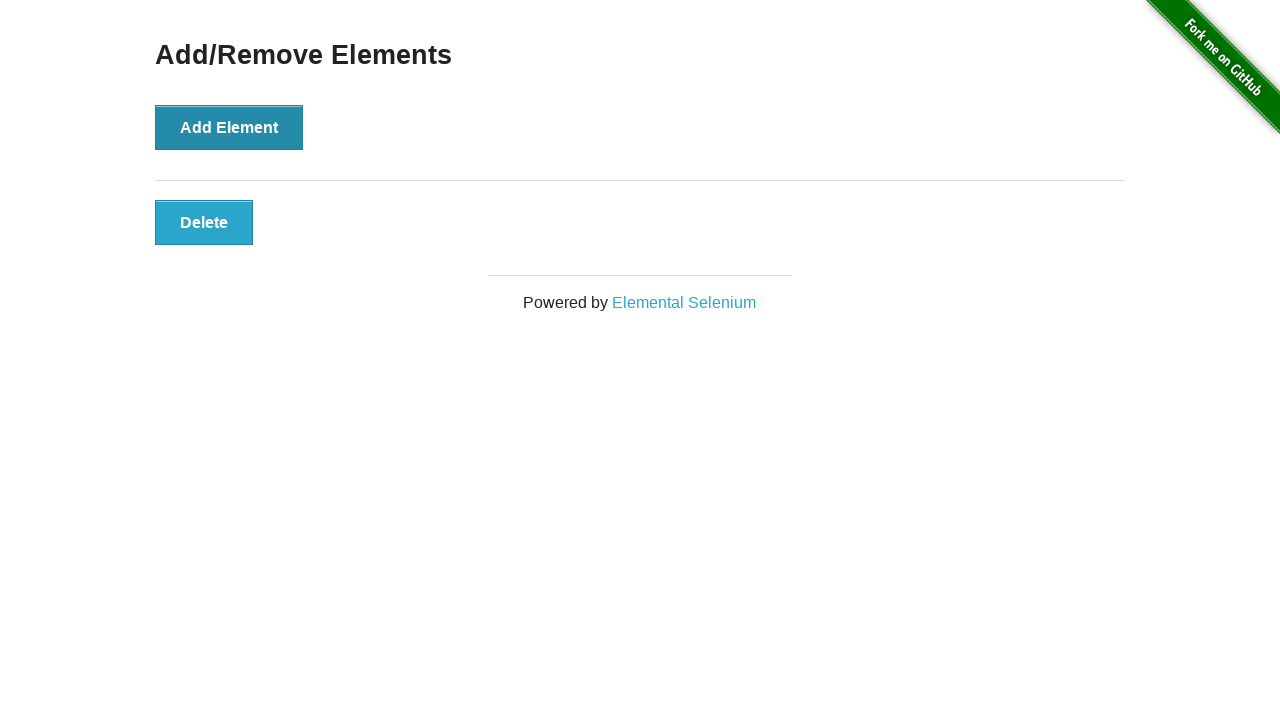

Verified Delete button is visible
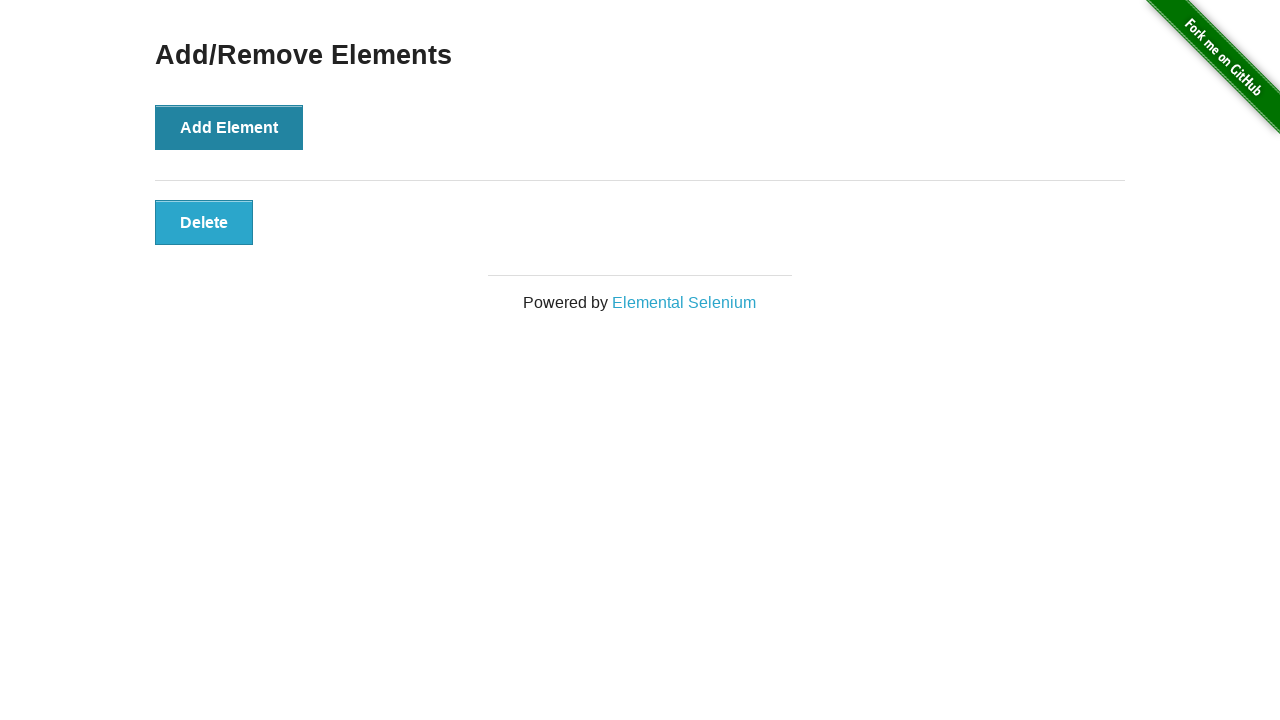

Clicked the Delete button at (204, 222) on button:has-text('Delete')
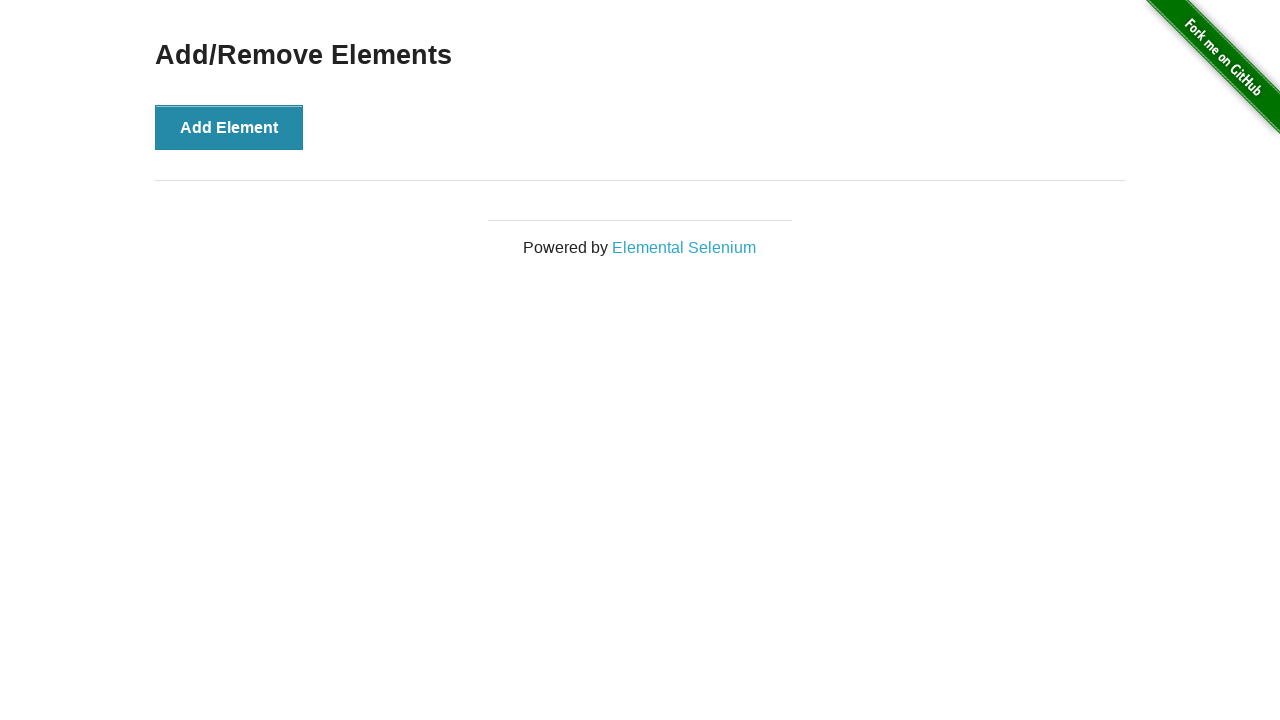

Verified Delete button is no longer visible
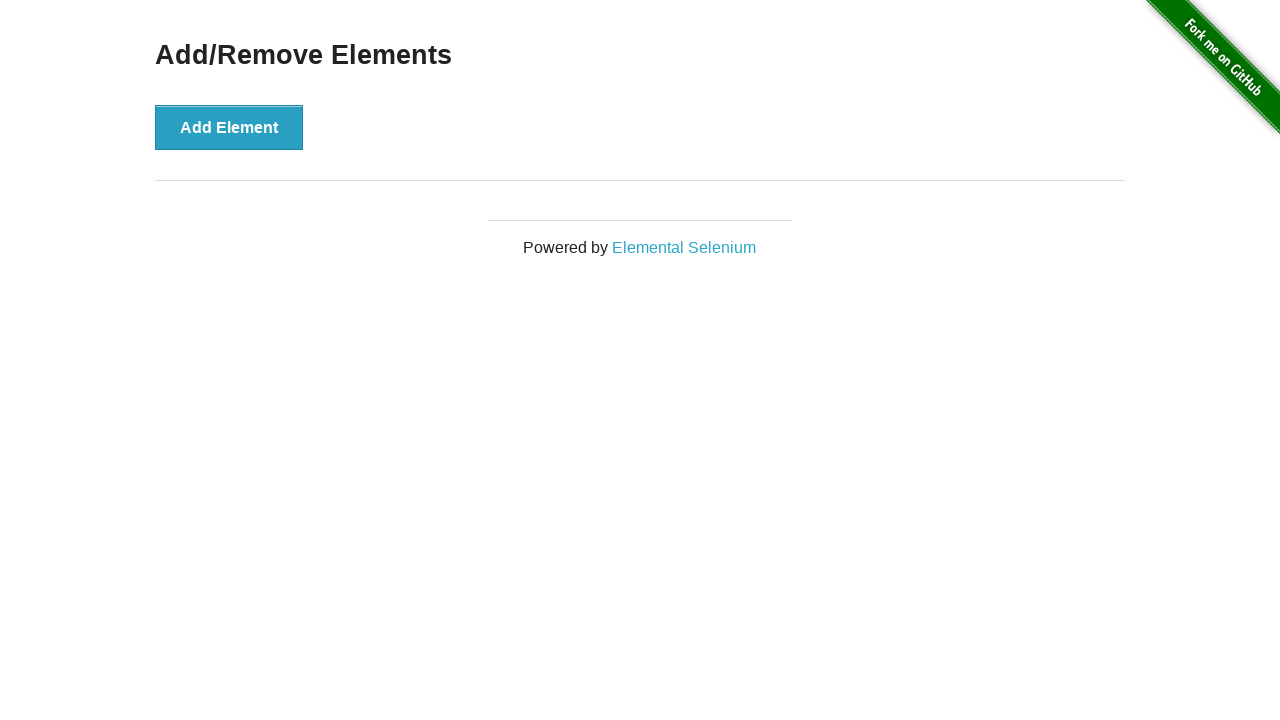

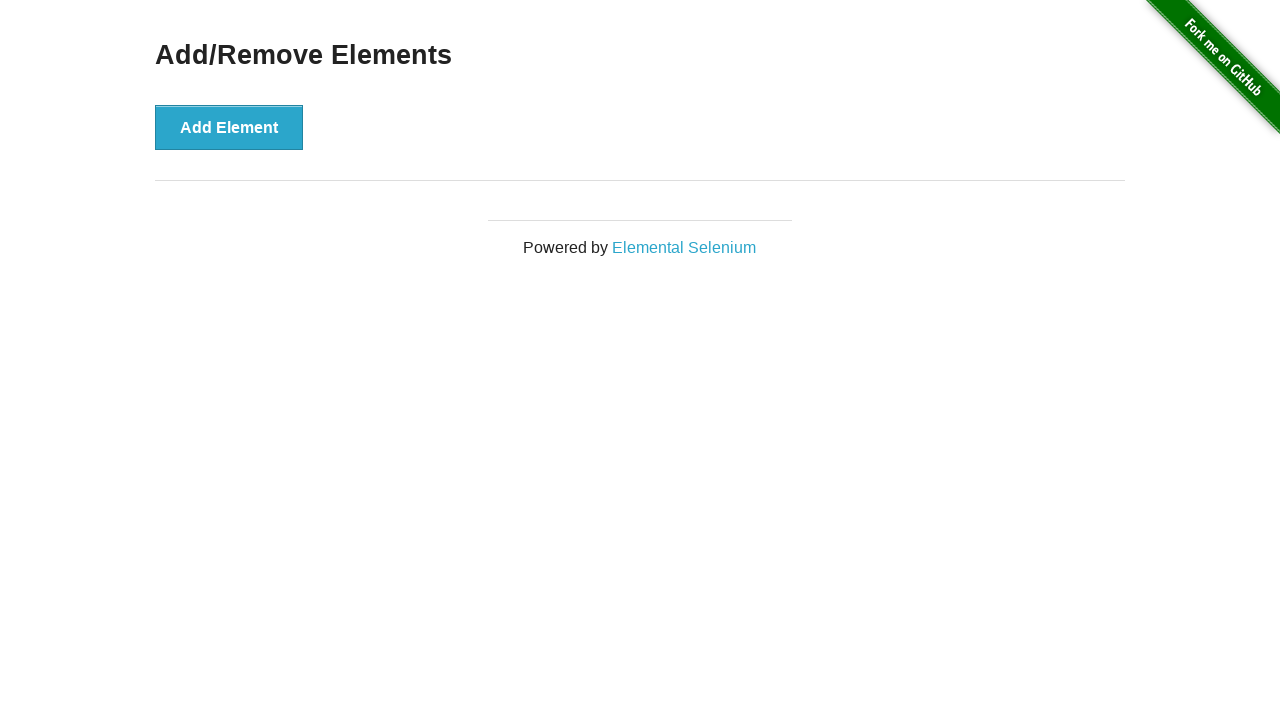